Tests e-commerce cart functionality by adding specific vegetables (Cucumber, Carrot, Beetroot, Brocolli) to the shopping cart from a product listing page

Starting URL: https://rahulshettyacademy.com/seleniumPractise/#/

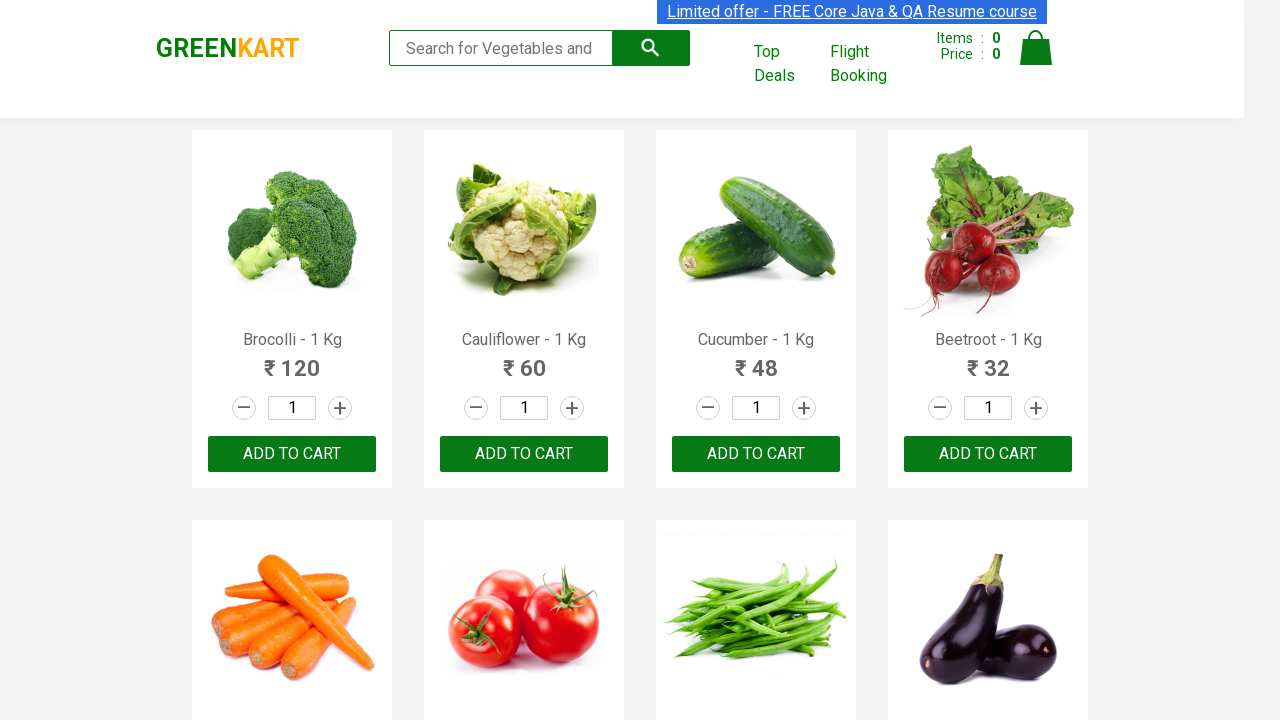

Waited for product names to load on the page
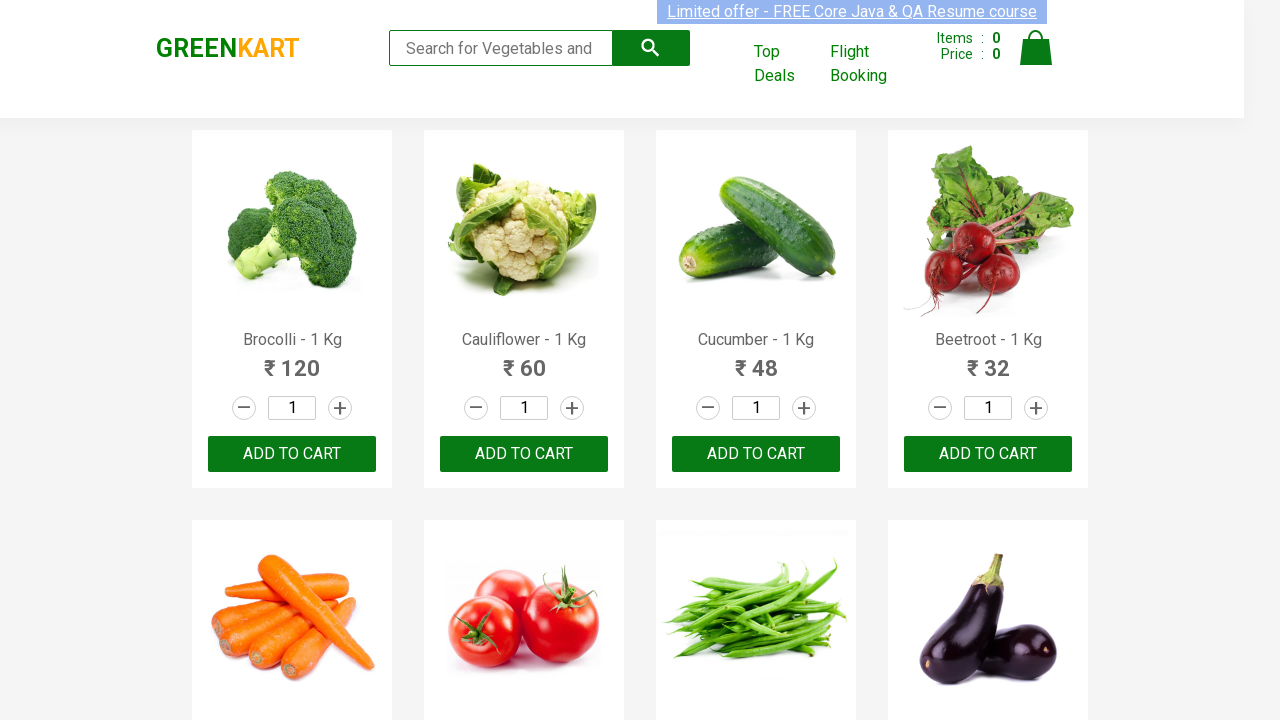

Retrieved all product name elements from the page
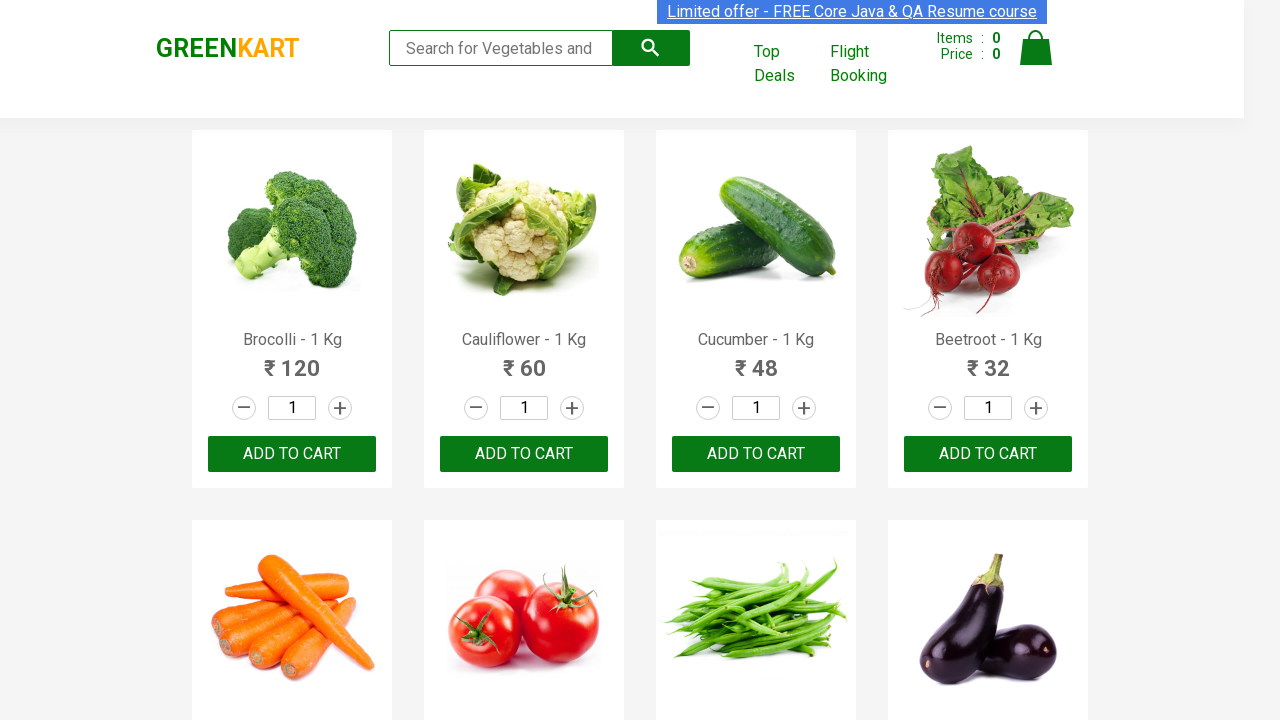

Retrieved all add to cart buttons from the page
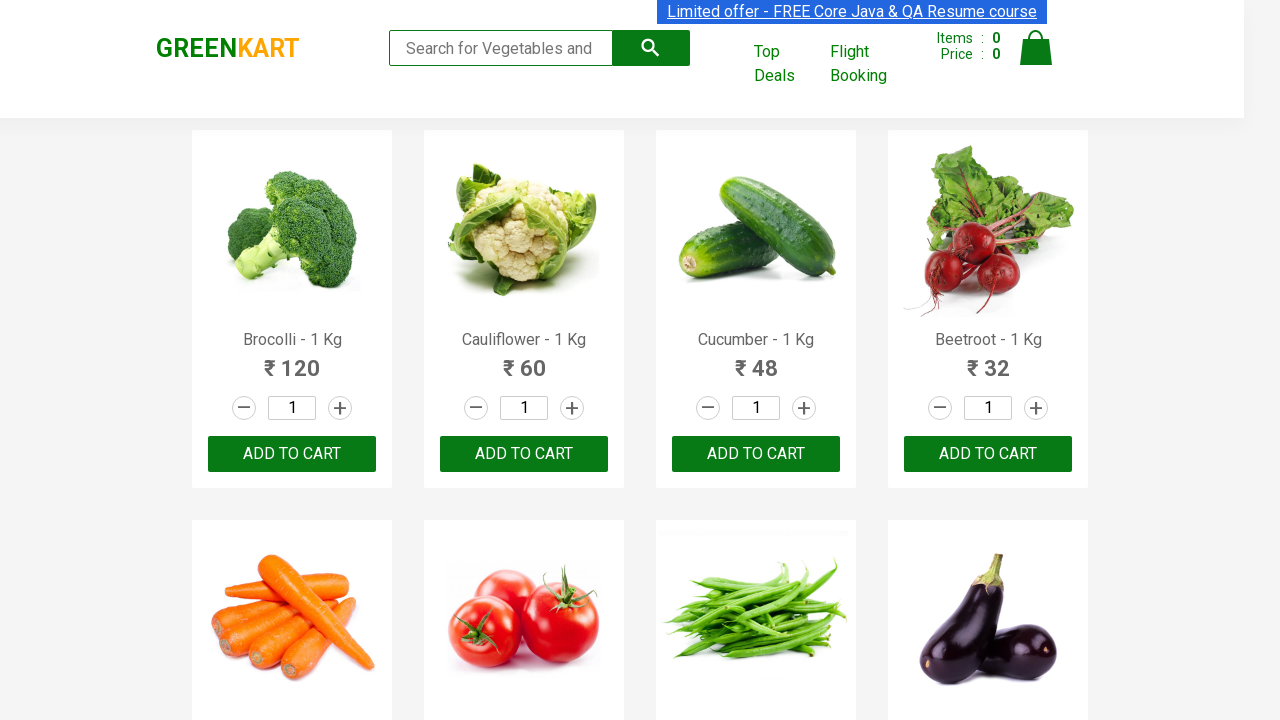

Added Brocolli to shopping cart at (292, 454) on div.product-action button >> nth=0
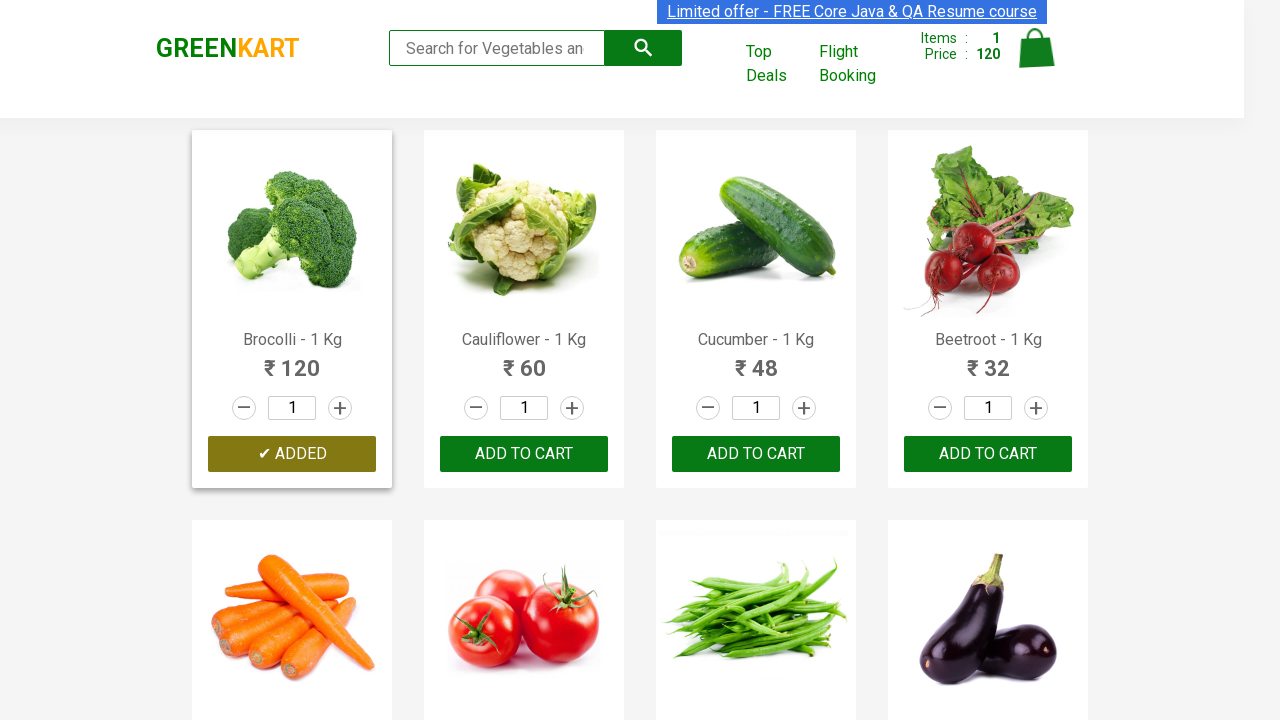

Added Cucumber to shopping cart at (756, 454) on div.product-action button >> nth=2
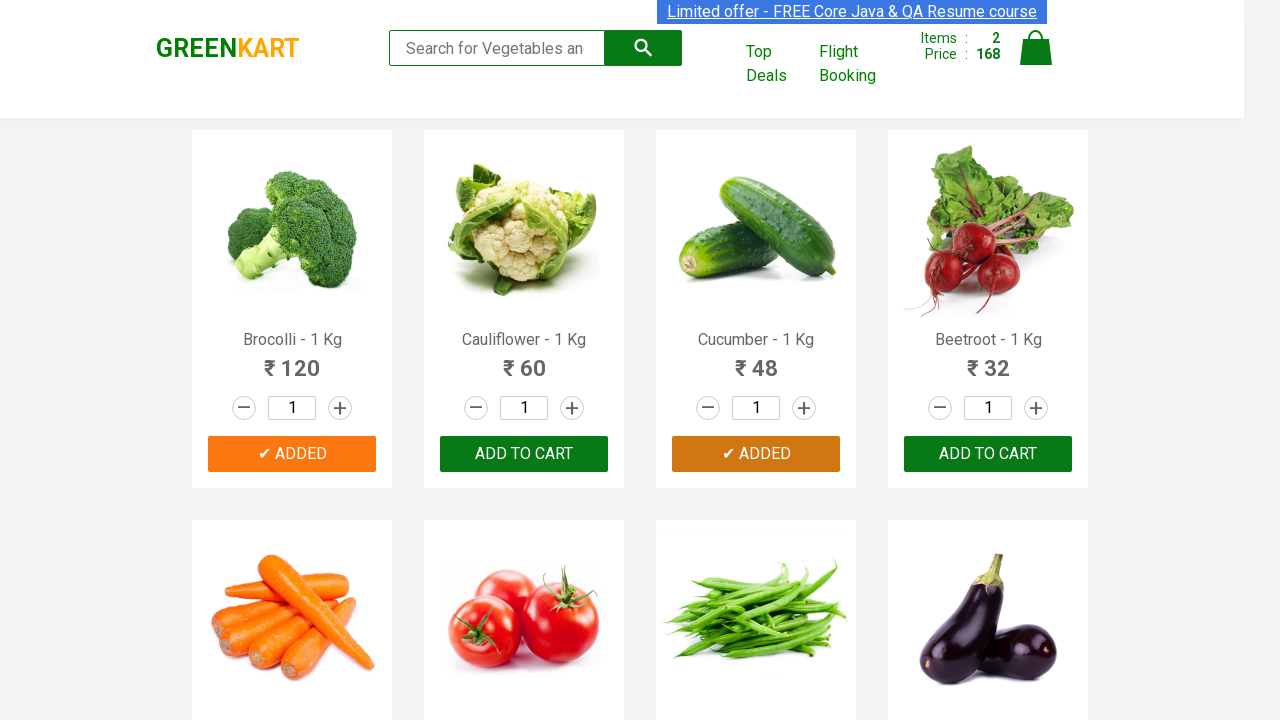

Added Beetroot to shopping cart at (988, 454) on div.product-action button >> nth=3
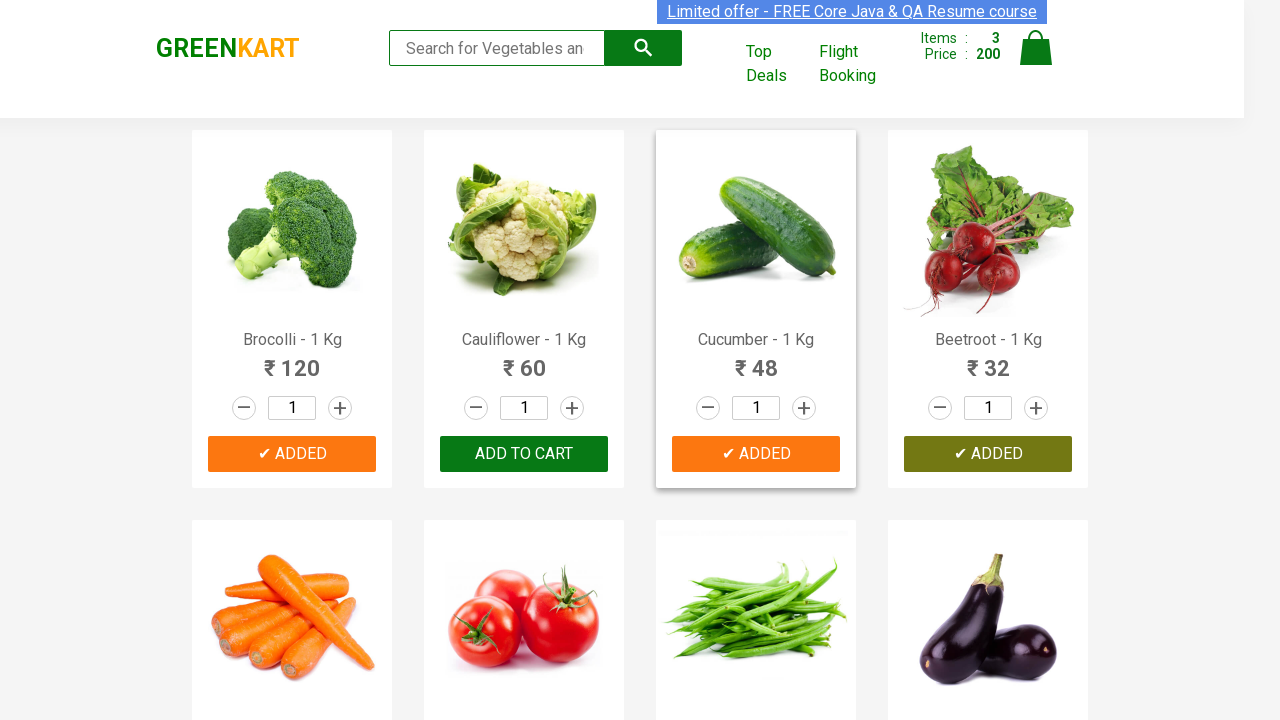

Added Carrot to shopping cart at (292, 360) on div.product-action button >> nth=4
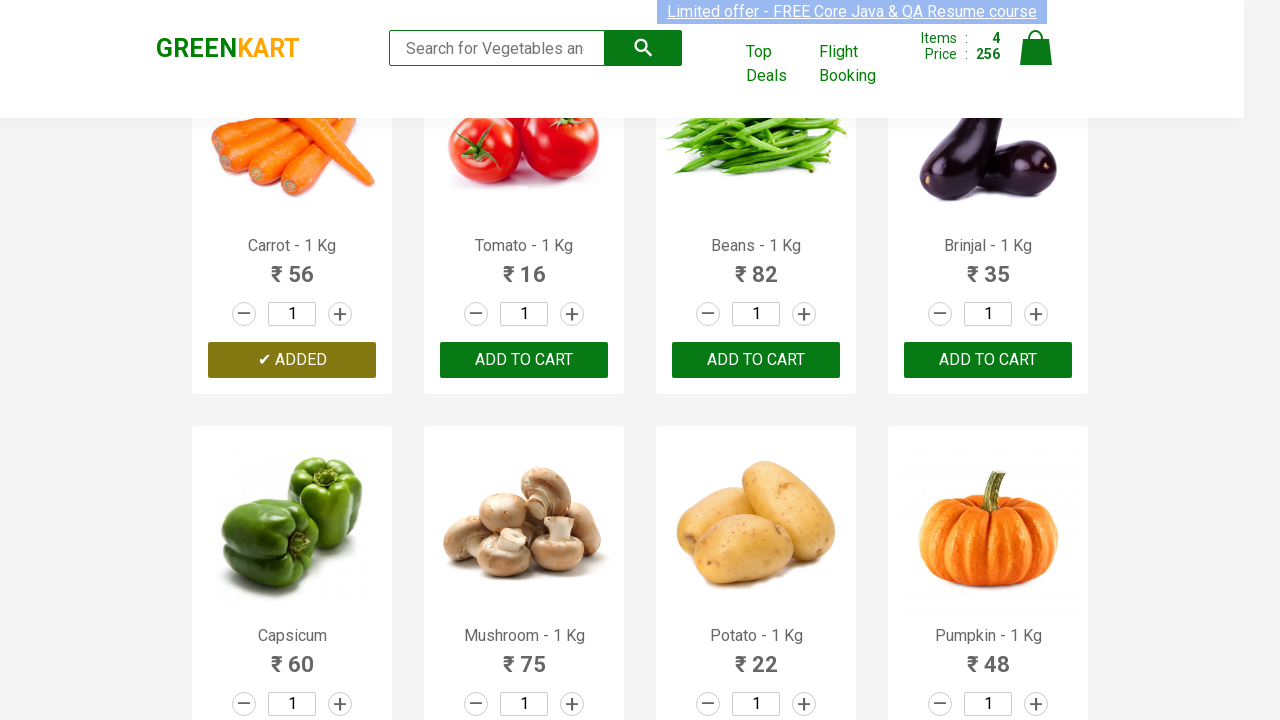

All 4 vegetables (Cucumber, Carrot, Beetroot, Brocolli) successfully added to cart
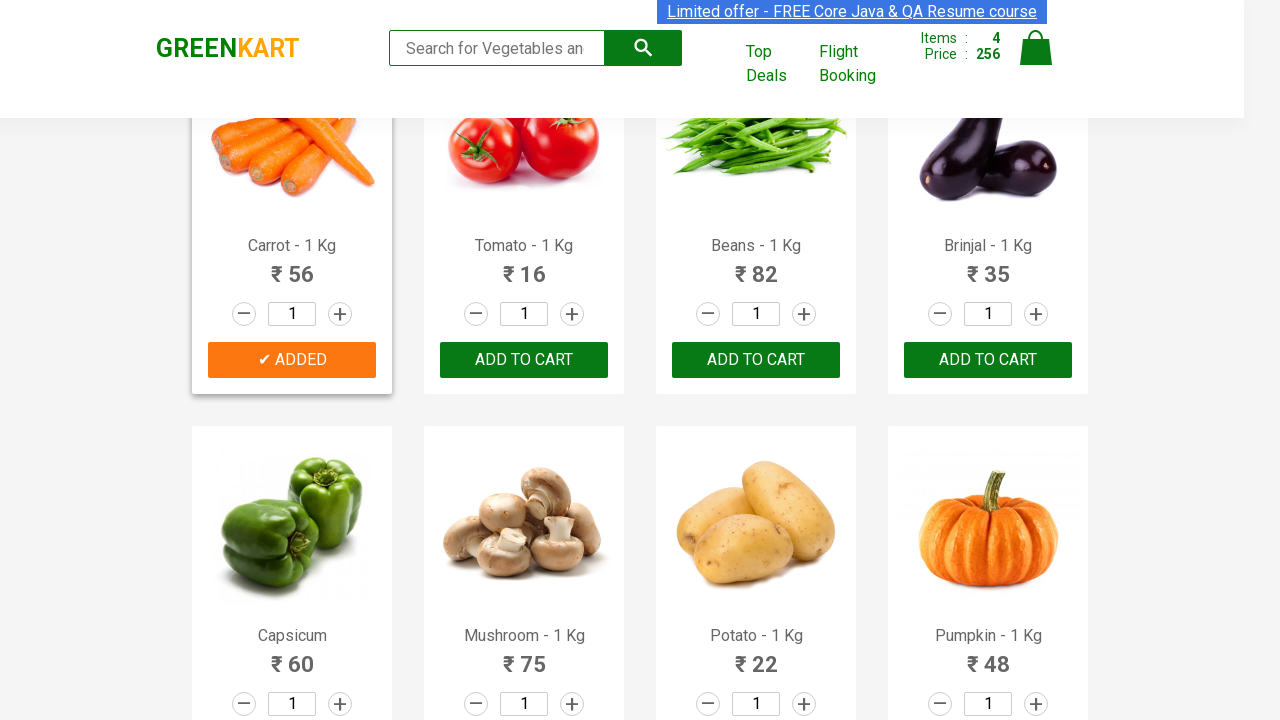

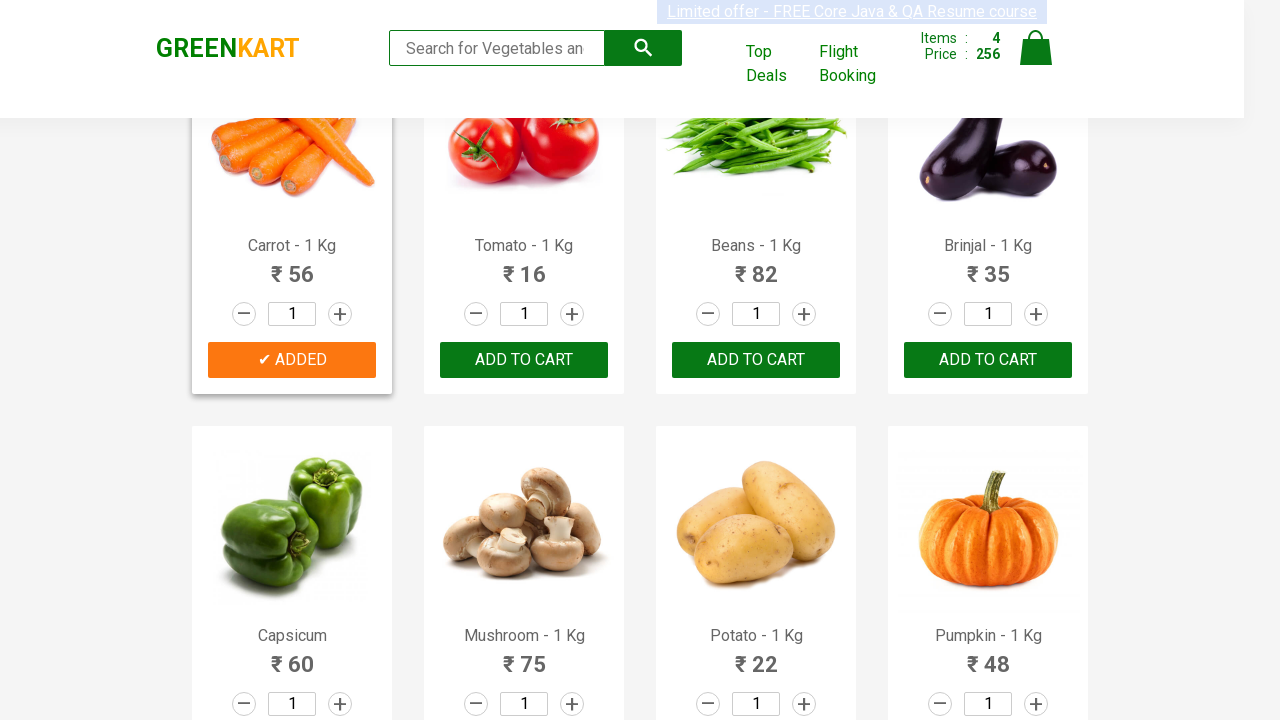